Validates navigation flow from the home page to the login page and then to the registration page by clicking navigation elements and verifying URLs and page headers.

Starting URL: http://training.skillo-bg.com:4300/

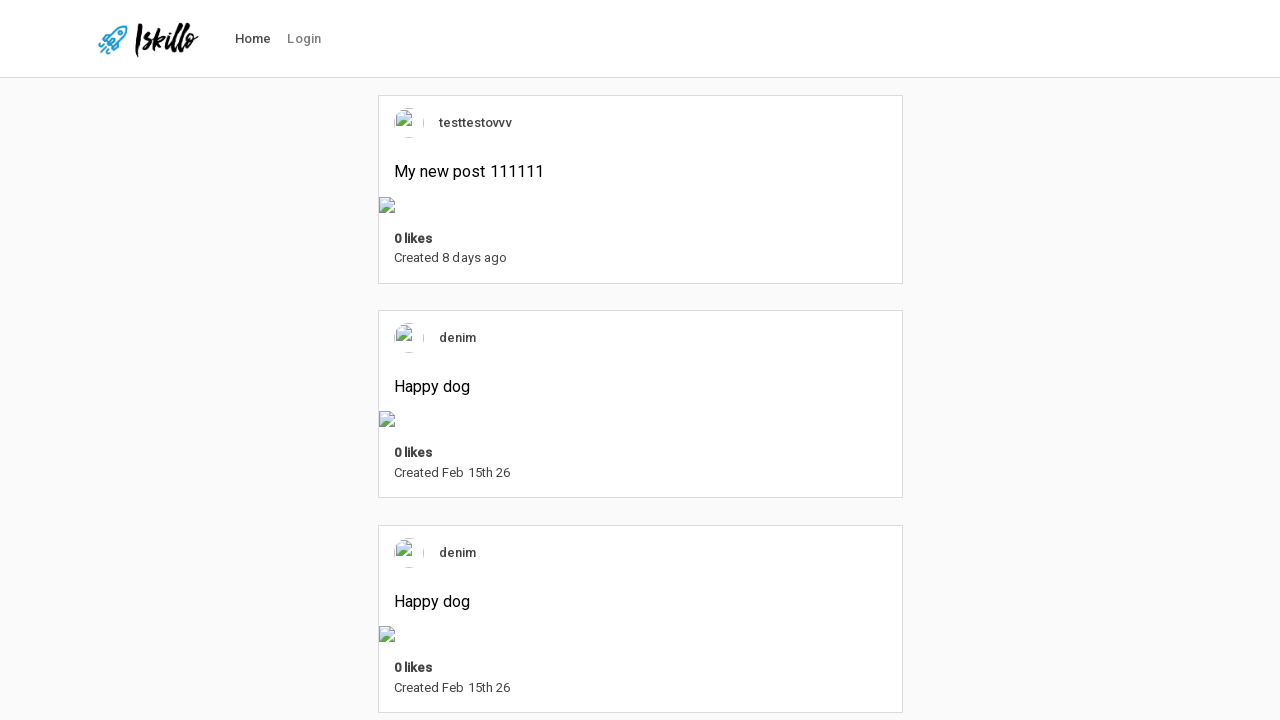

Login button selector found on home page
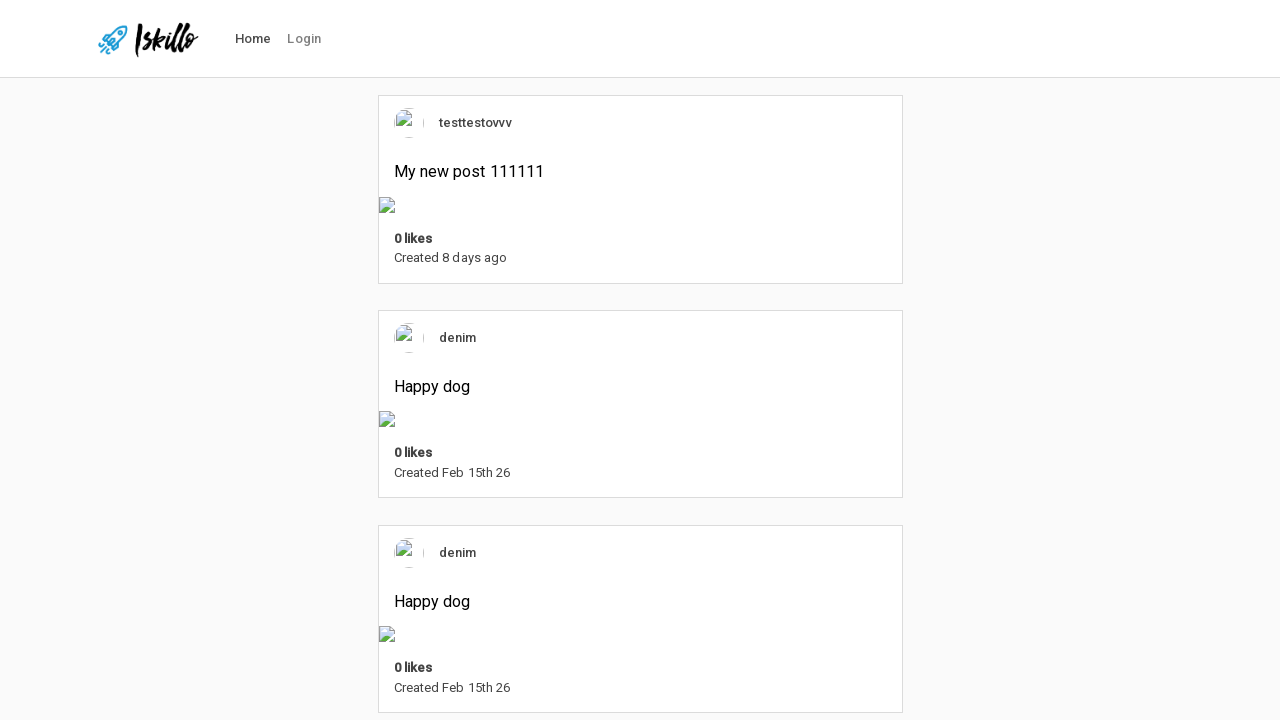

Clicked login navigation button at (304, 39) on #nav-link-login
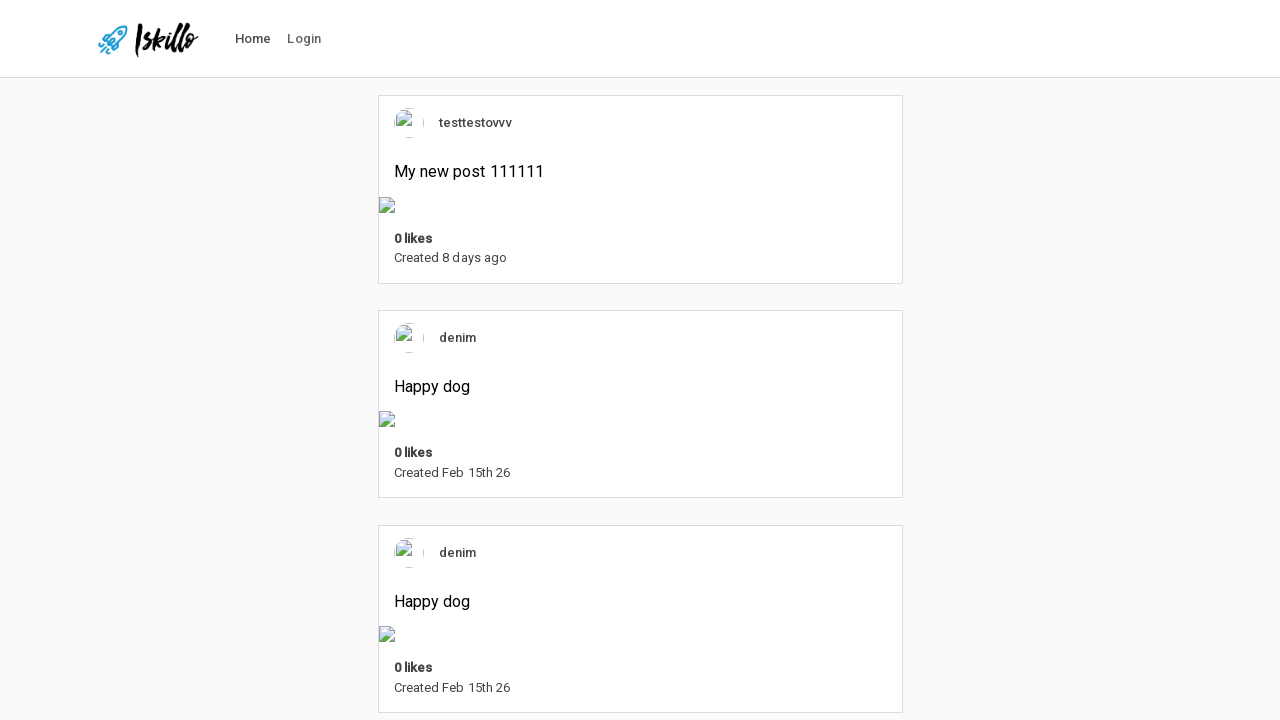

Login page loaded and sign-in button is visible
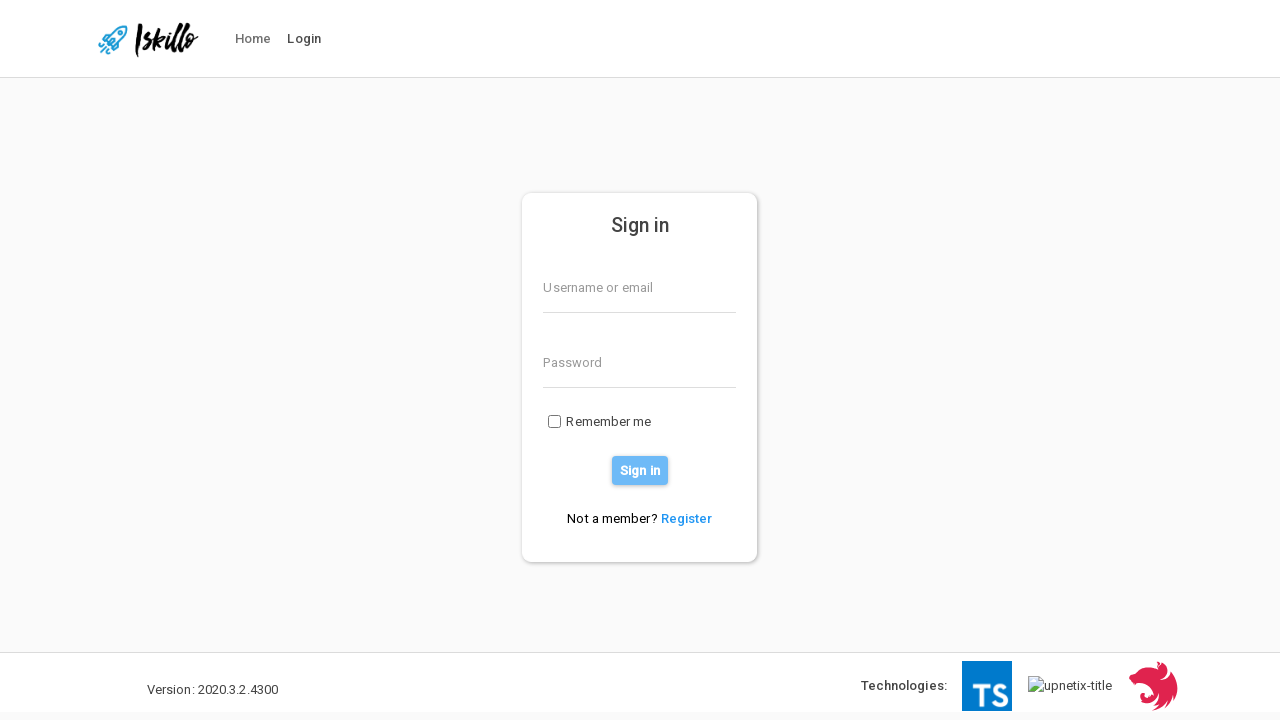

Login page header verified
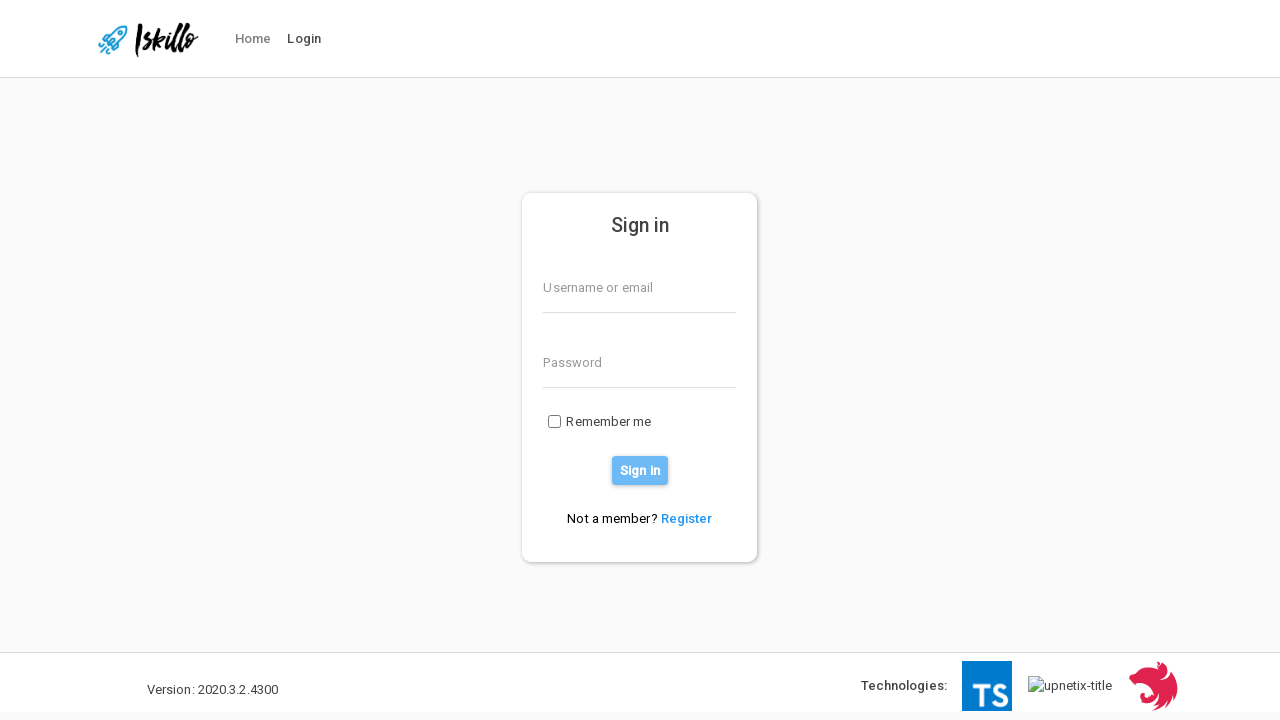

Clicked register link from login page at (687, 518) on a[href*='/users/register']
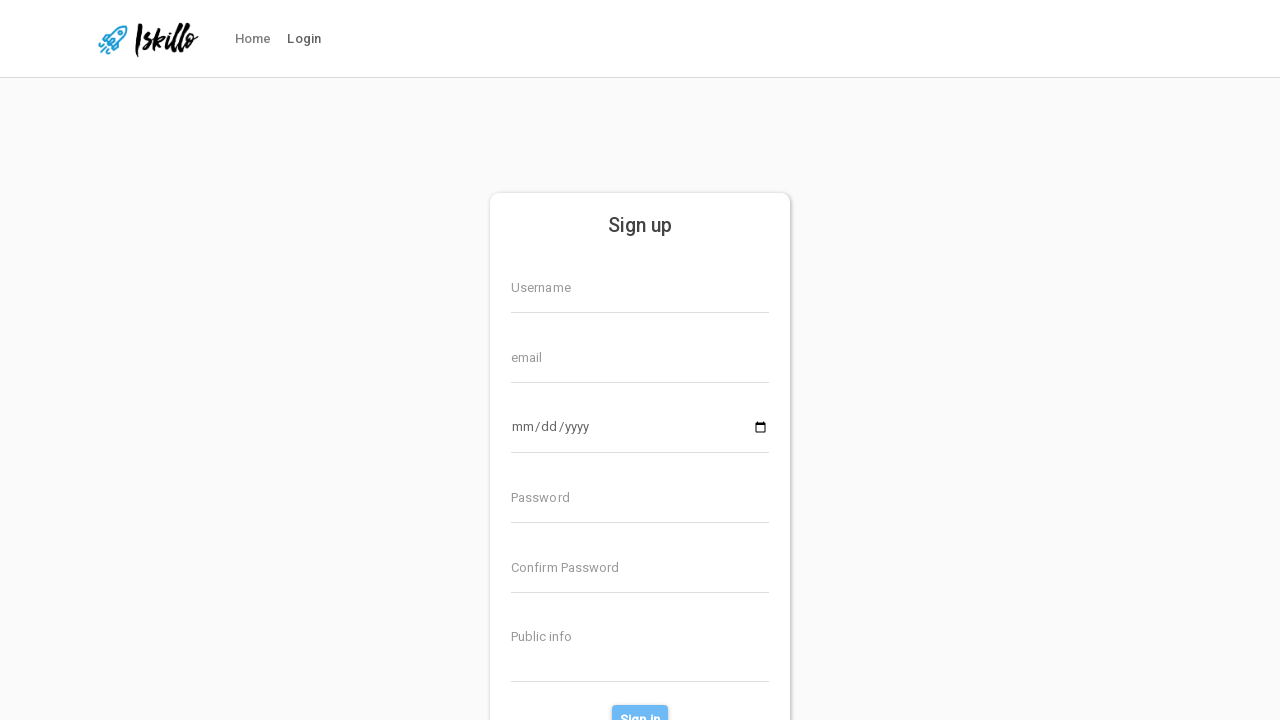

Registration page loaded and header is visible
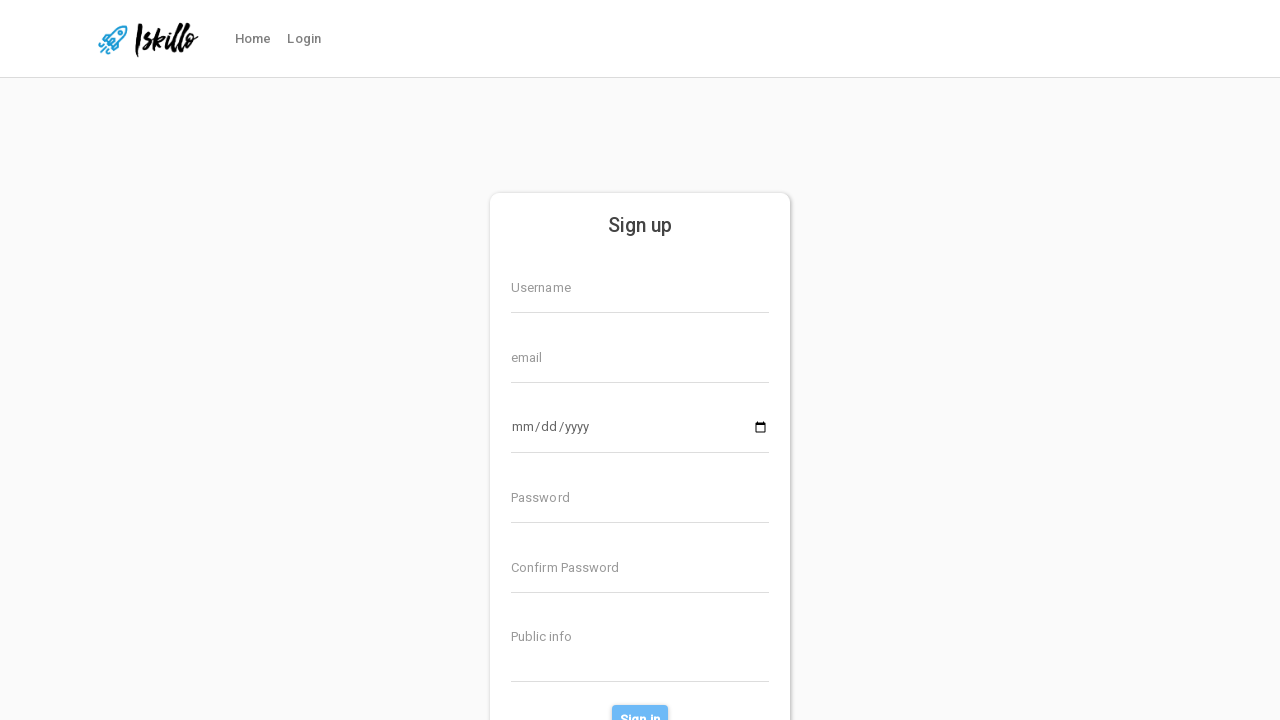

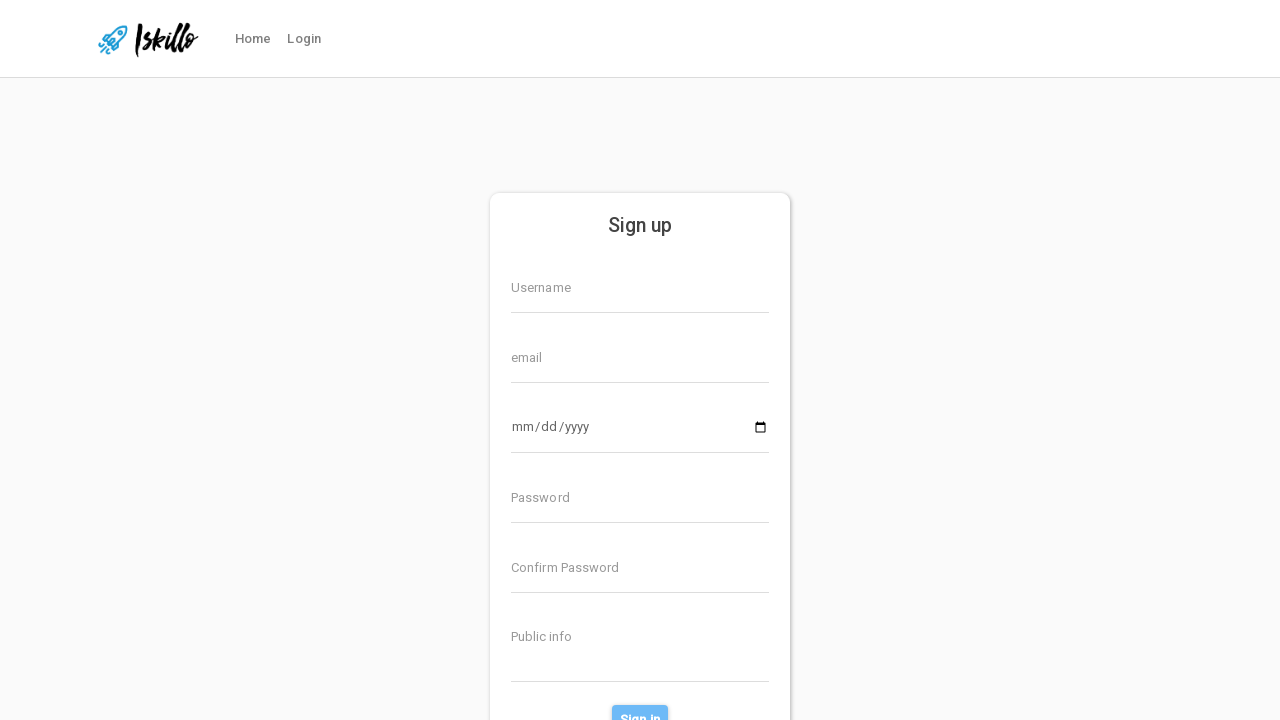